Tests checkbox functionality by verifying the Monday checkbox state, selecting it, verifying it's selected, then unselecting it and verifying it's unselected again.

Starting URL: http://samples.gwtproject.org/samples/Showcase/Showcase.html#!CwCheckBox

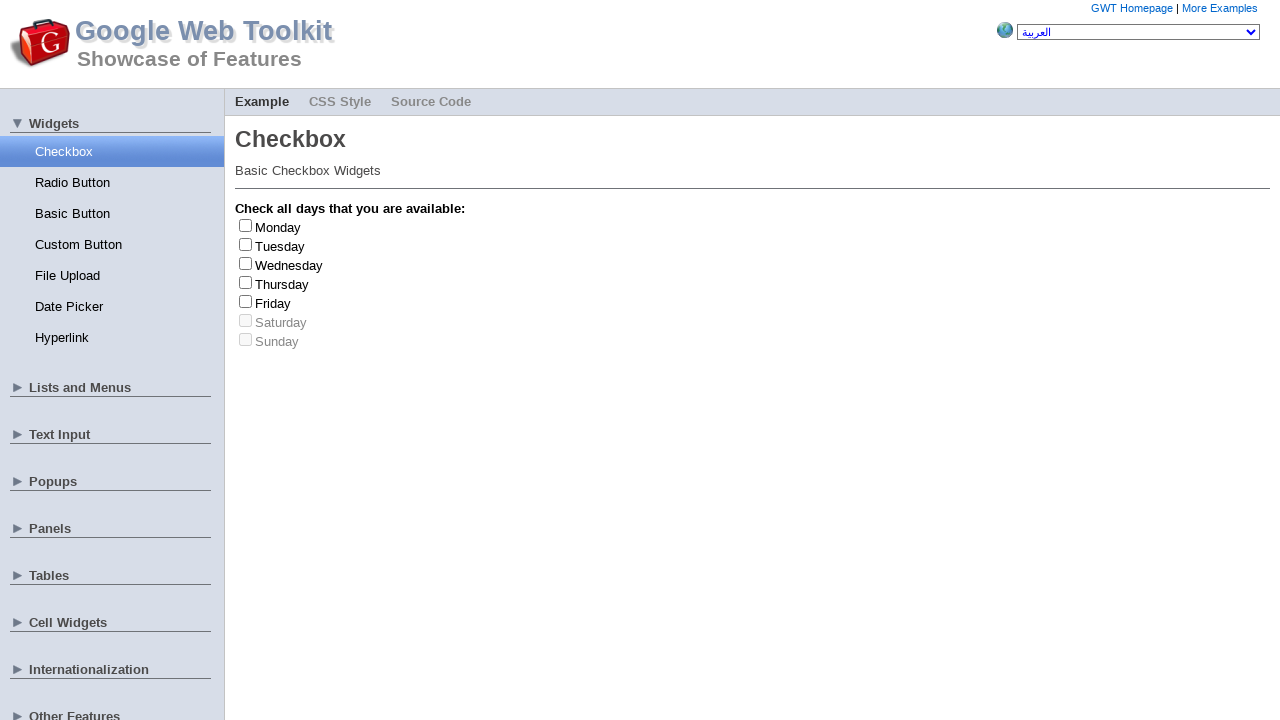

Monday checkbox became visible and ready
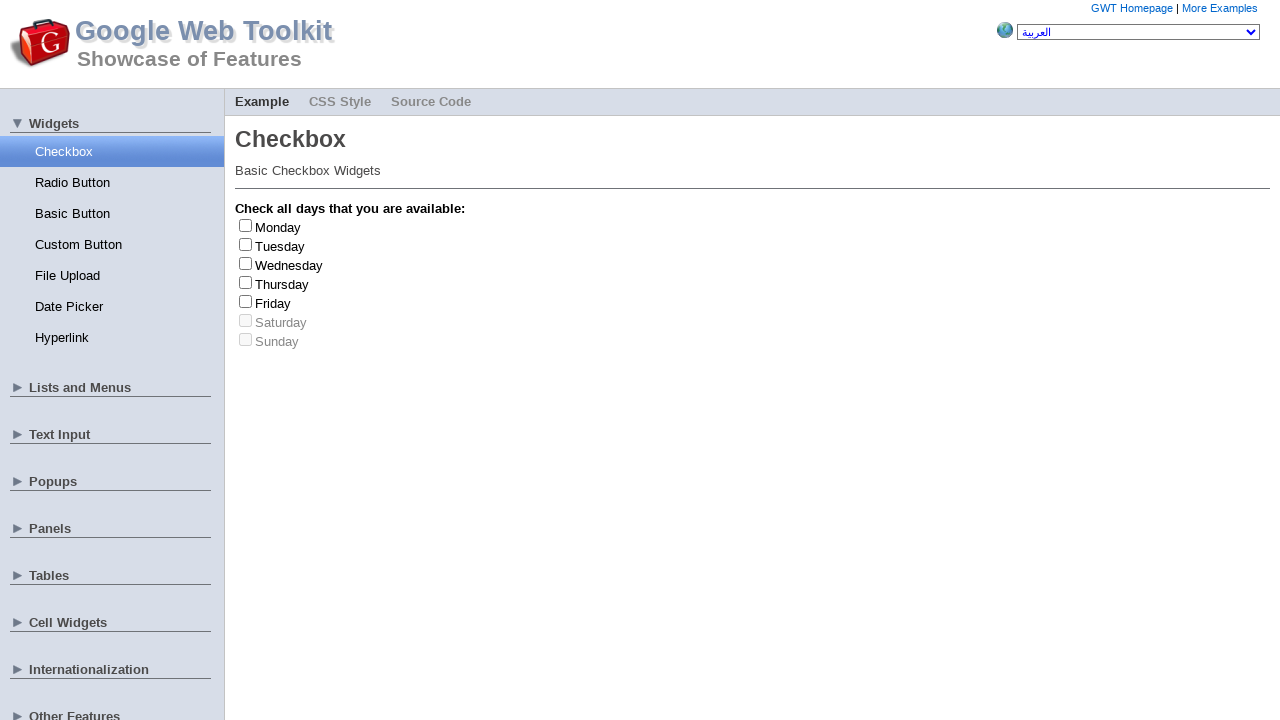

Verified Monday checkbox initial state: checked=False
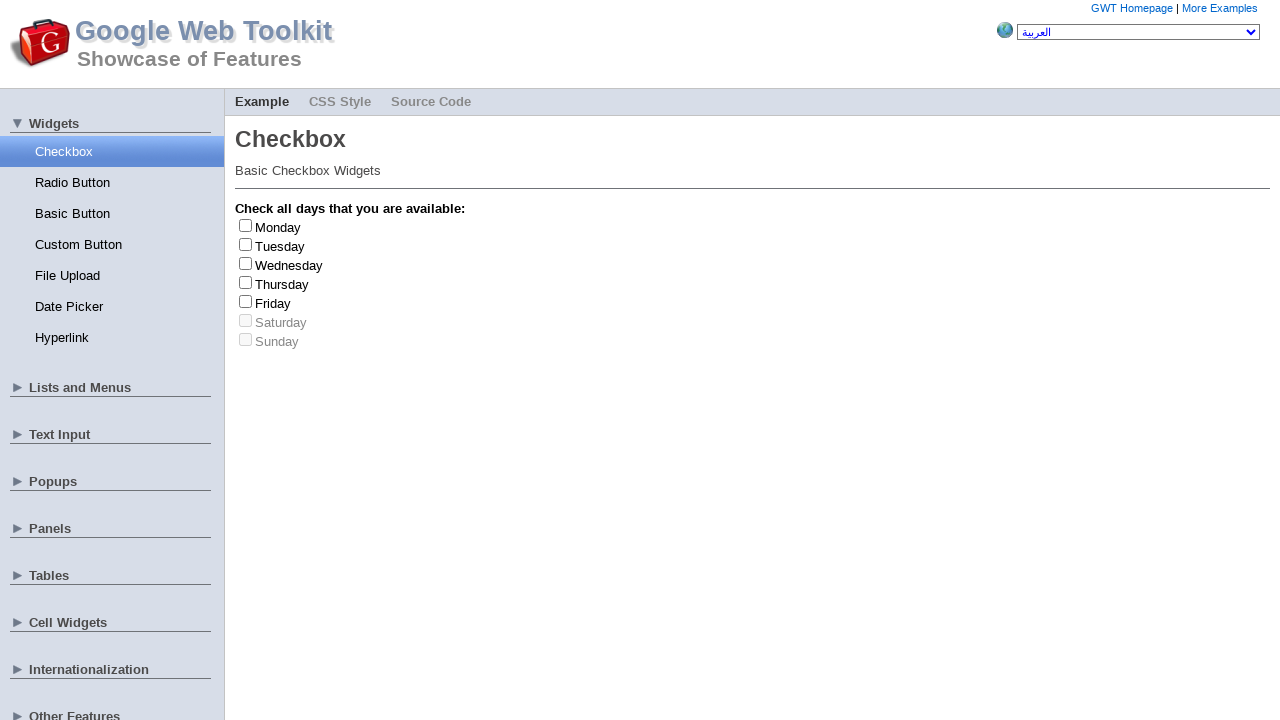

Clicked Monday checkbox to select it at (246, 225) on #gwt-debug-cwCheckBox-Monday-input
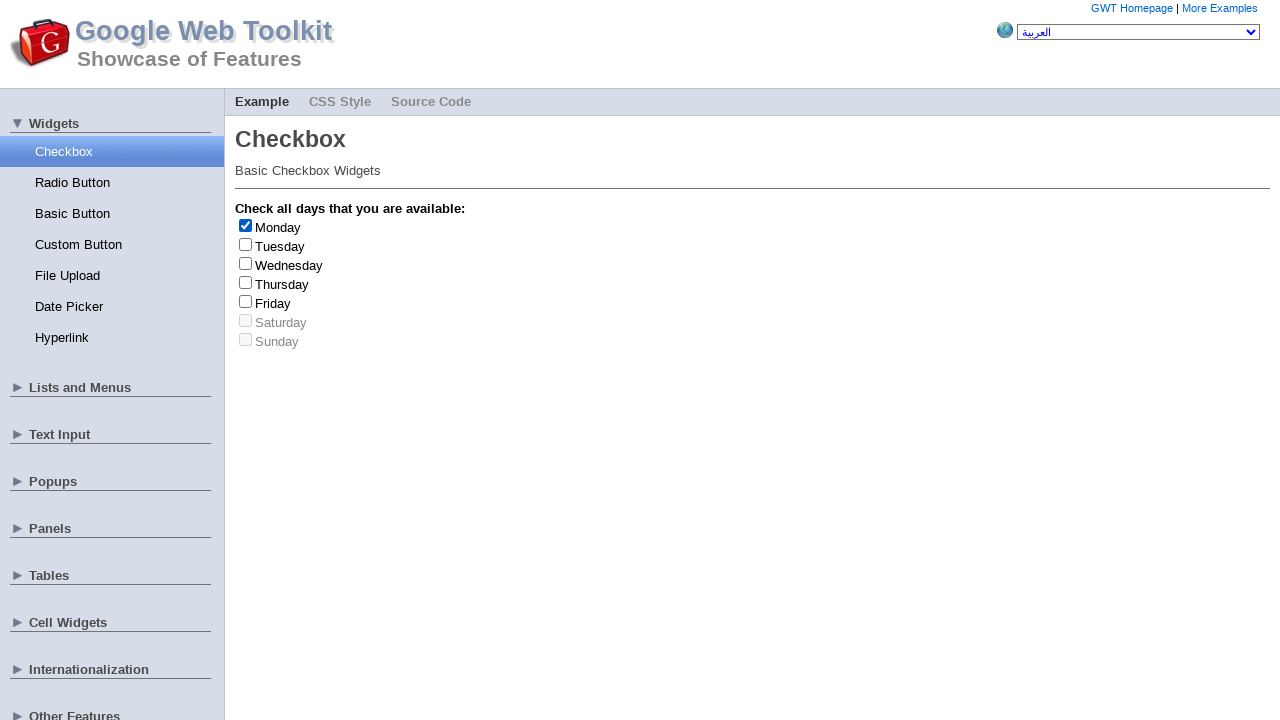

Verified Monday checkbox is selected: checked=True
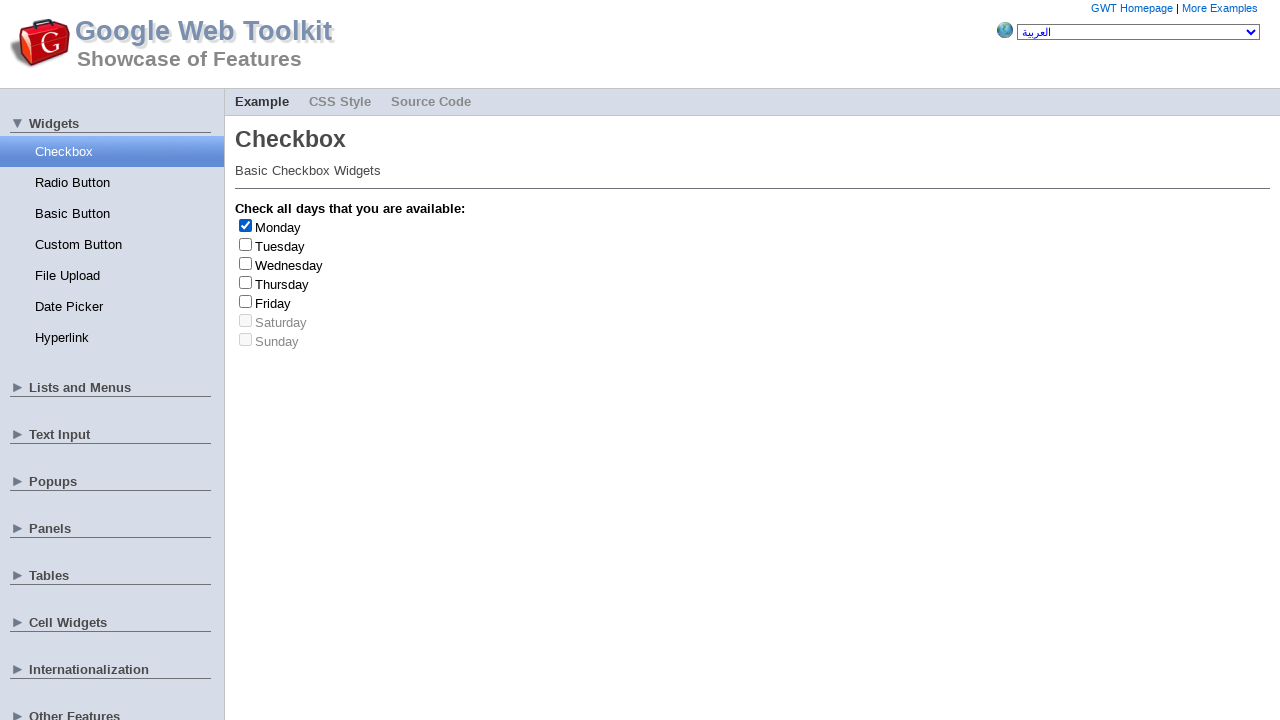

Clicked Monday checkbox to unselect it at (246, 225) on #gwt-debug-cwCheckBox-Monday-input
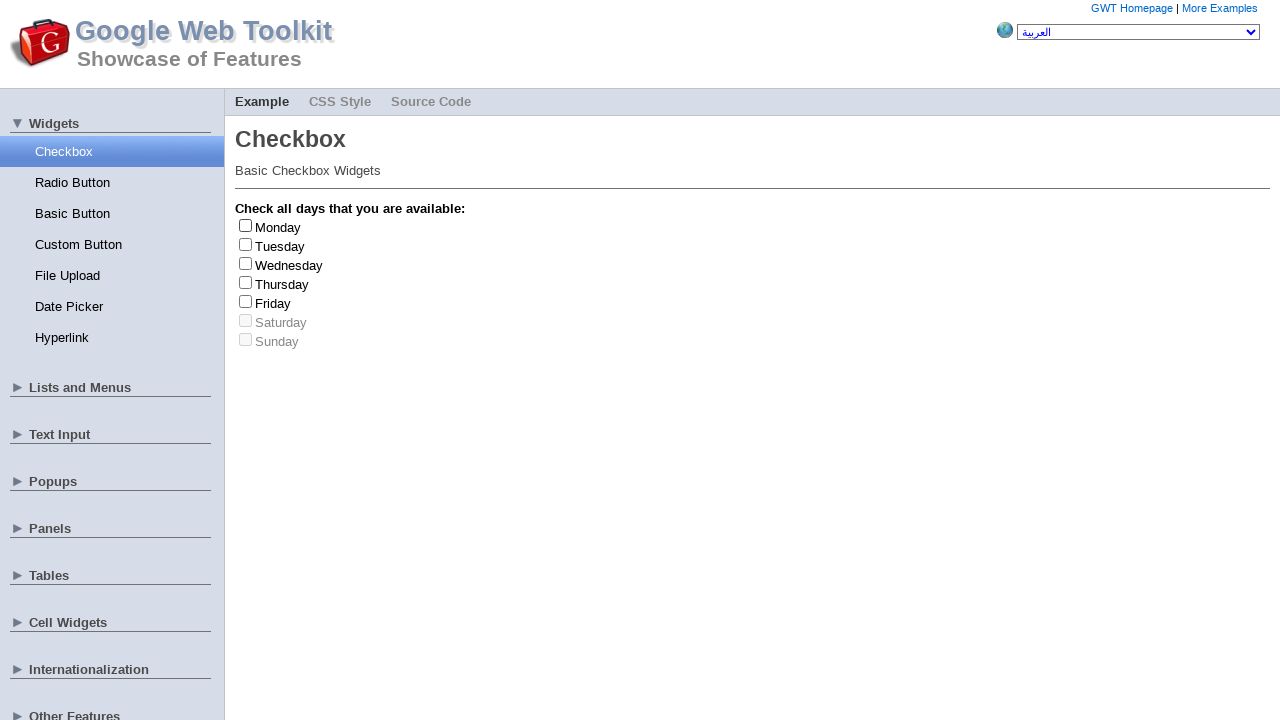

Verified Monday checkbox is unselected: checked=False
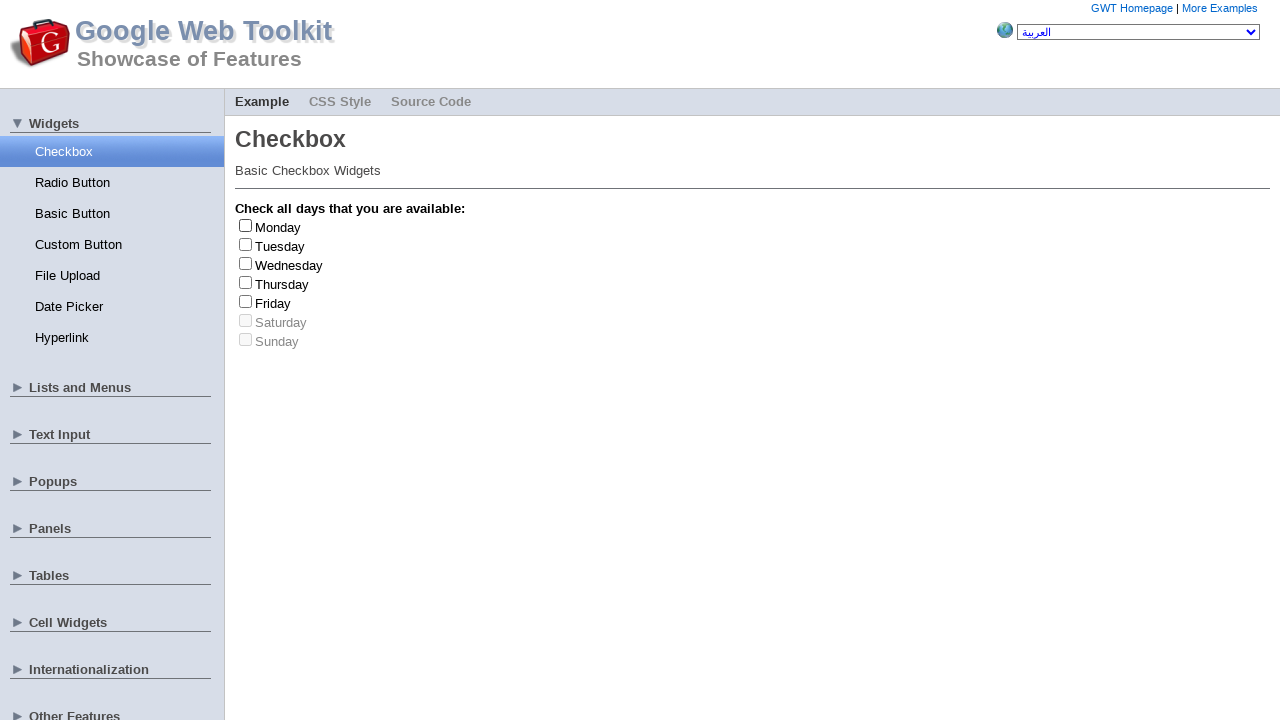

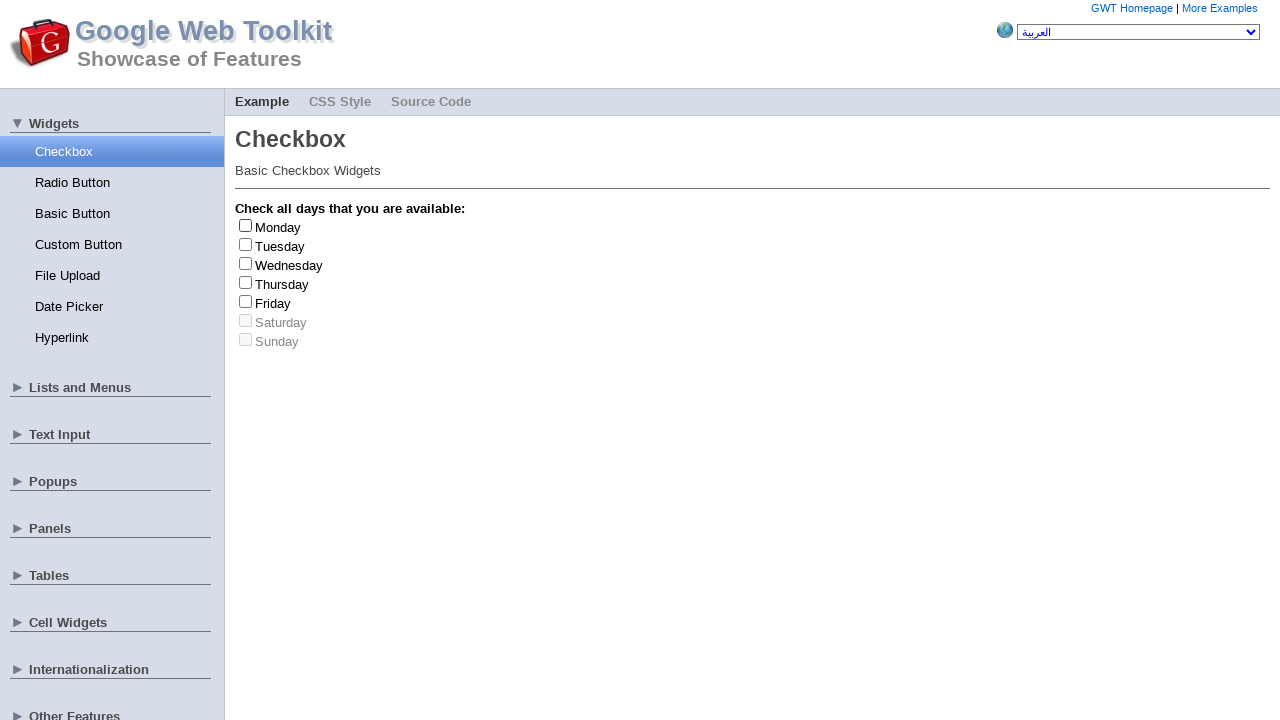